Tests that todo data persists after page reload

Starting URL: https://demo.playwright.dev/todomvc

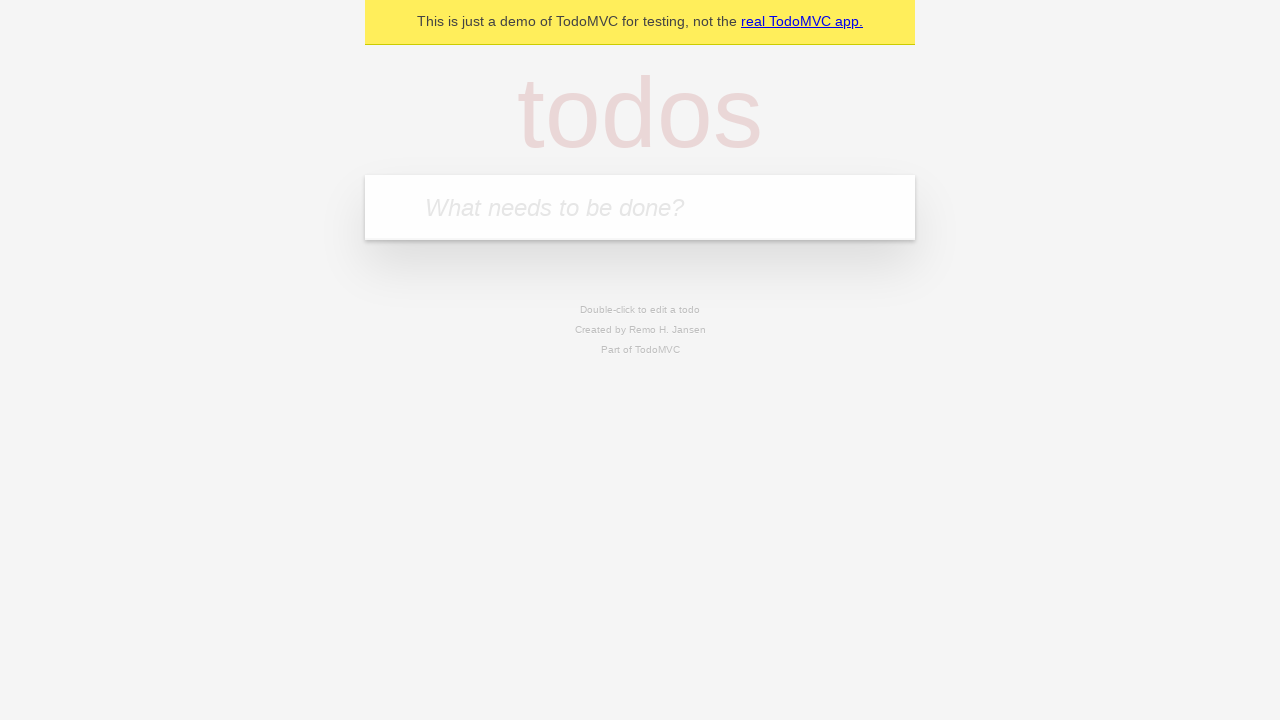

Filled todo input with 'buy some cheese' on internal:attr=[placeholder="What needs to be done?"i]
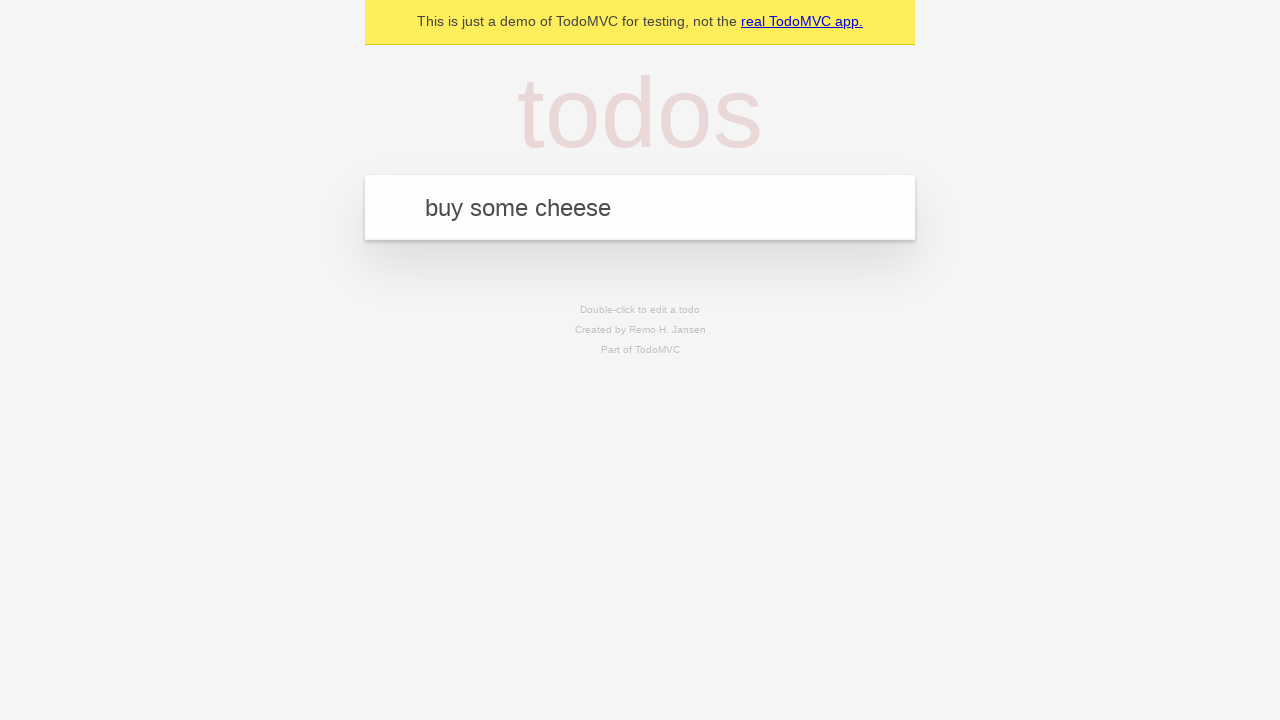

Pressed Enter to create first todo item on internal:attr=[placeholder="What needs to be done?"i]
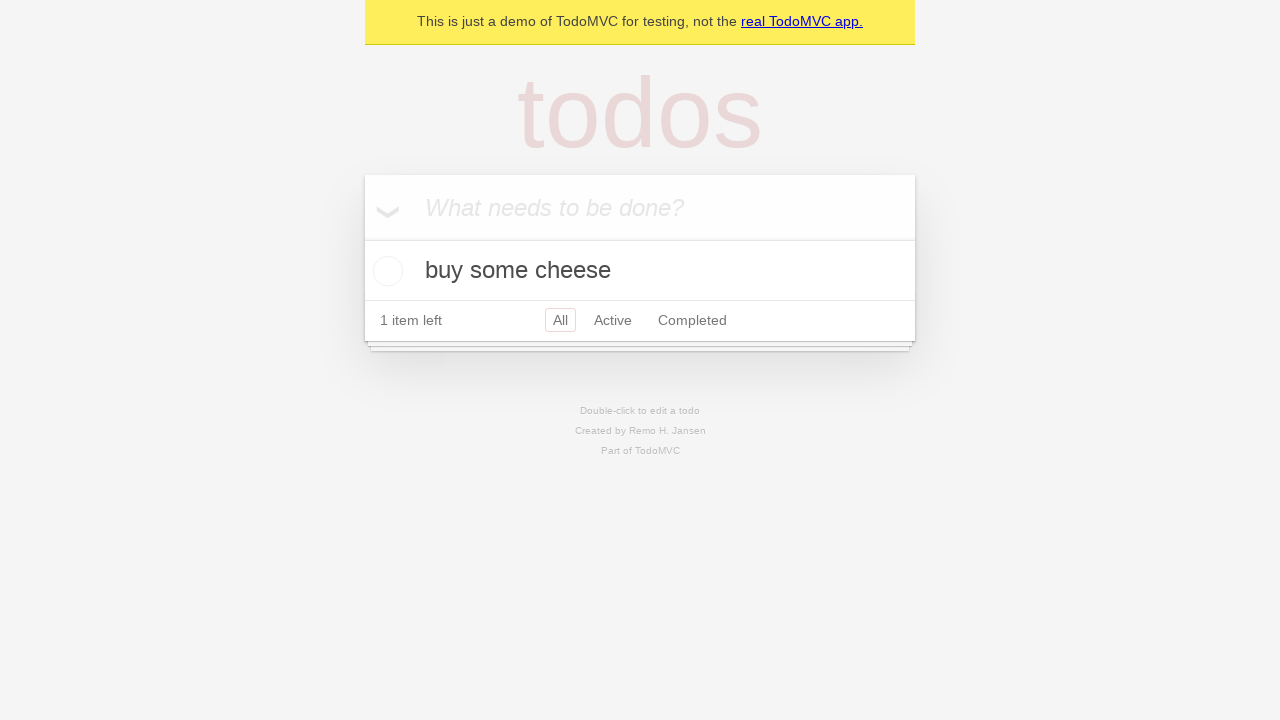

Filled todo input with 'feed the cat' on internal:attr=[placeholder="What needs to be done?"i]
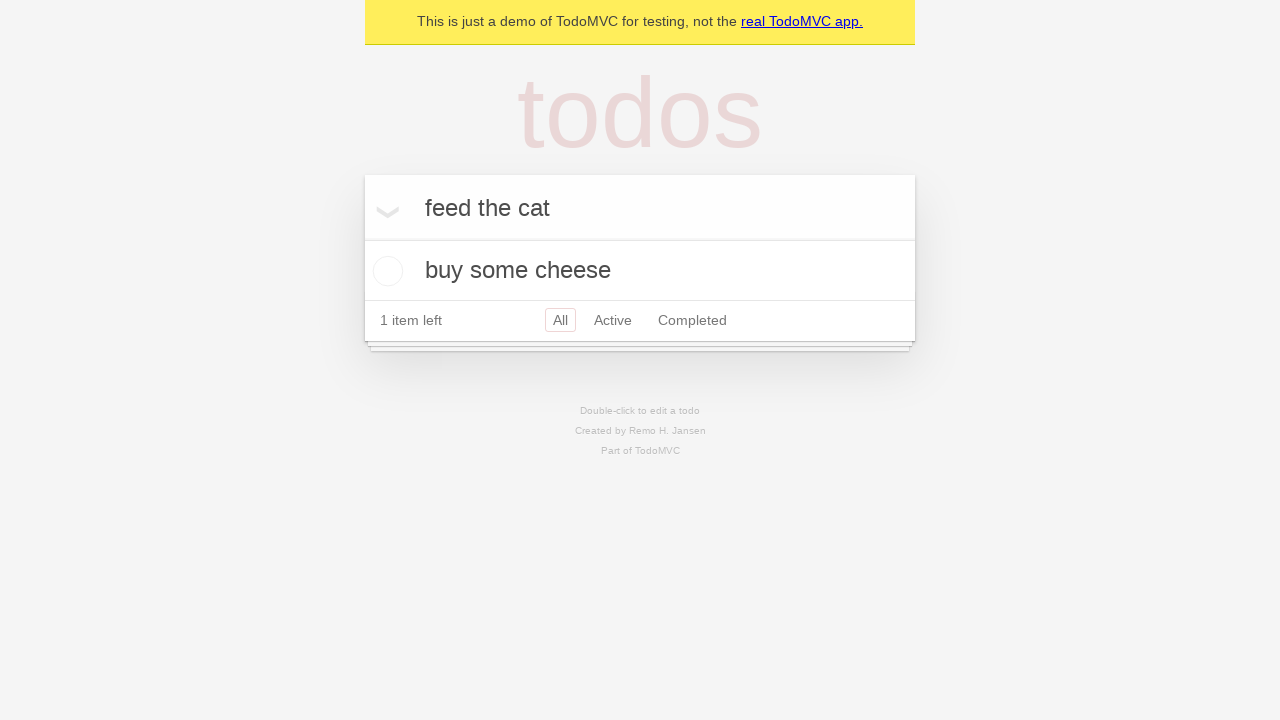

Pressed Enter to create second todo item on internal:attr=[placeholder="What needs to be done?"i]
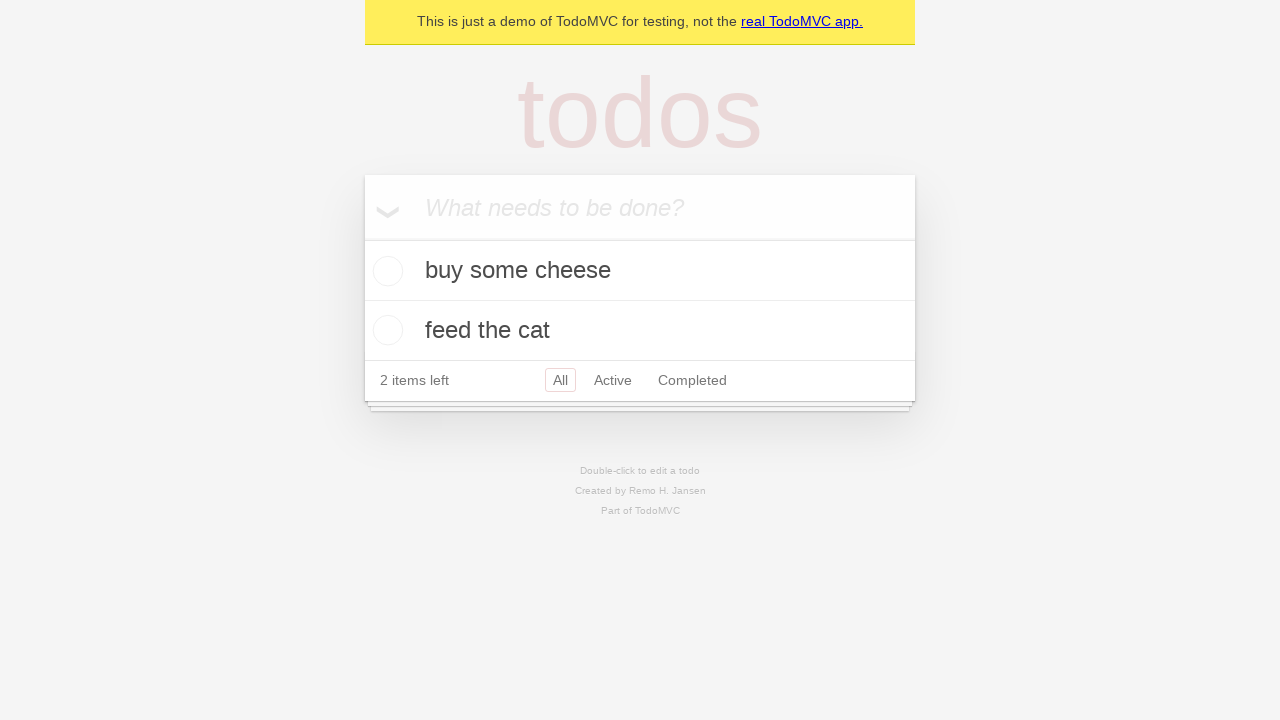

Checked the first todo item at (385, 271) on internal:testid=[data-testid="todo-item"s] >> nth=0 >> internal:role=checkbox
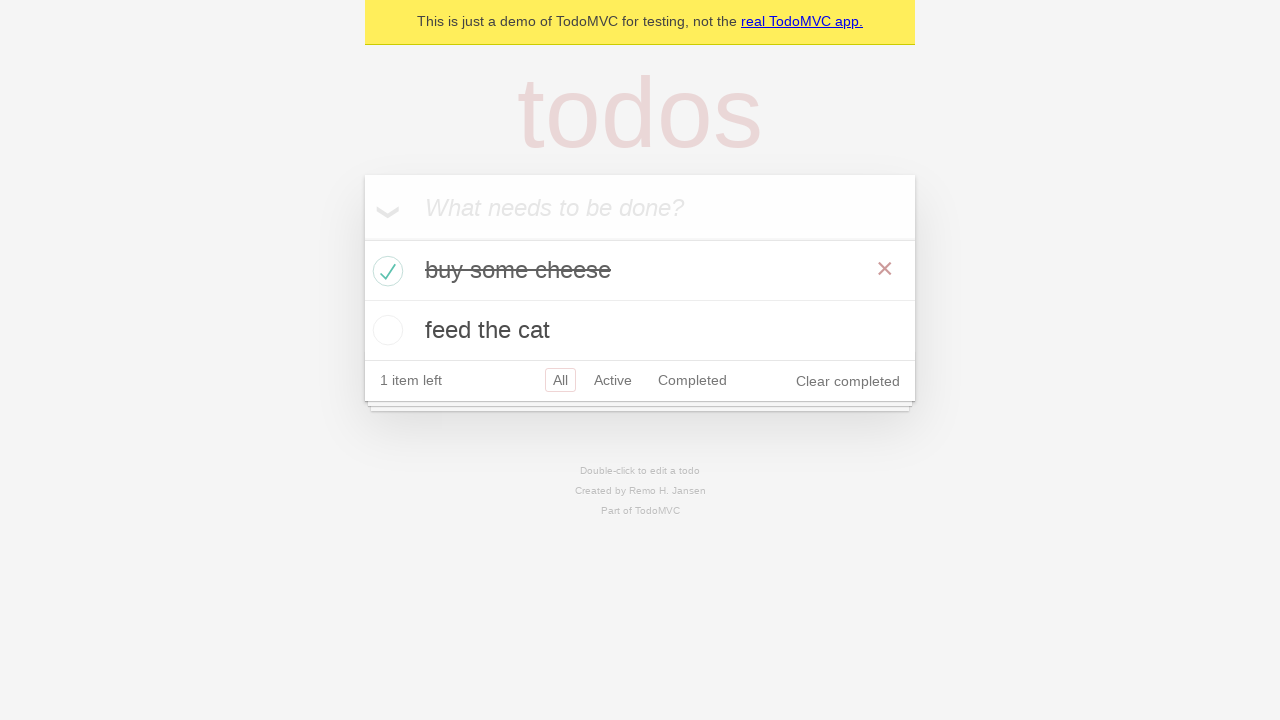

Reloaded the page to test data persistence
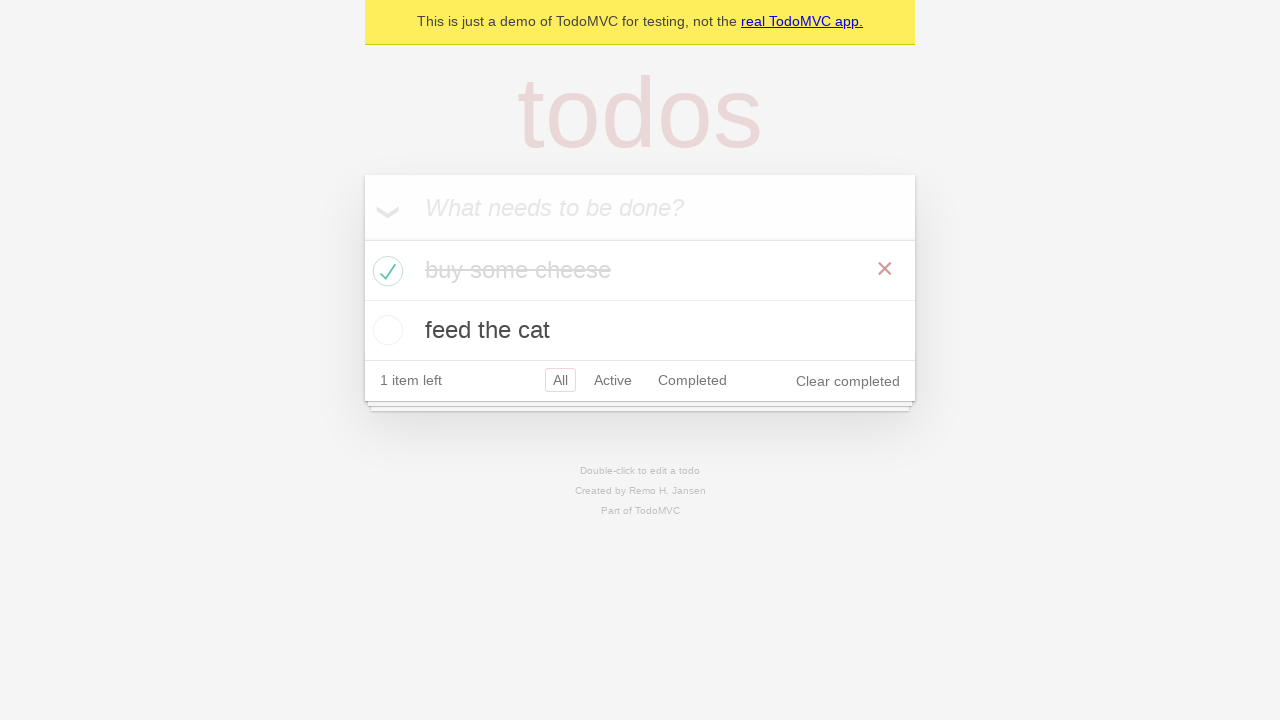

Waited for todo items to appear after reload
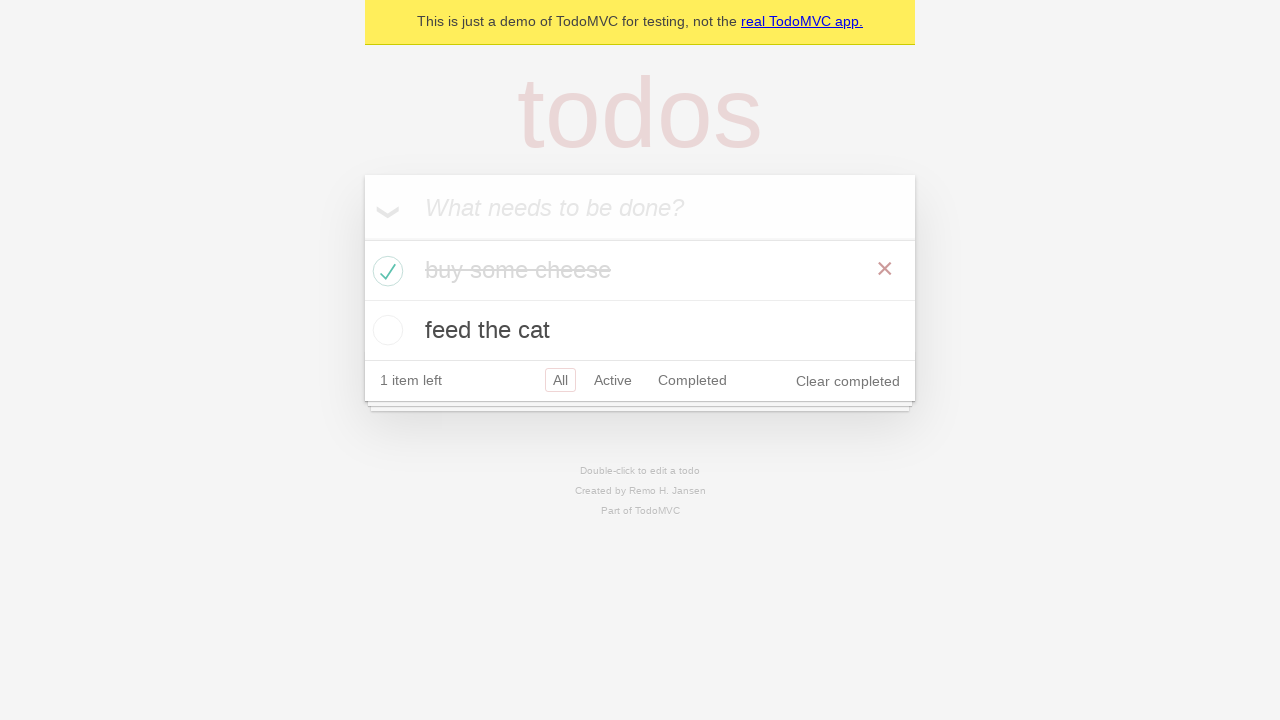

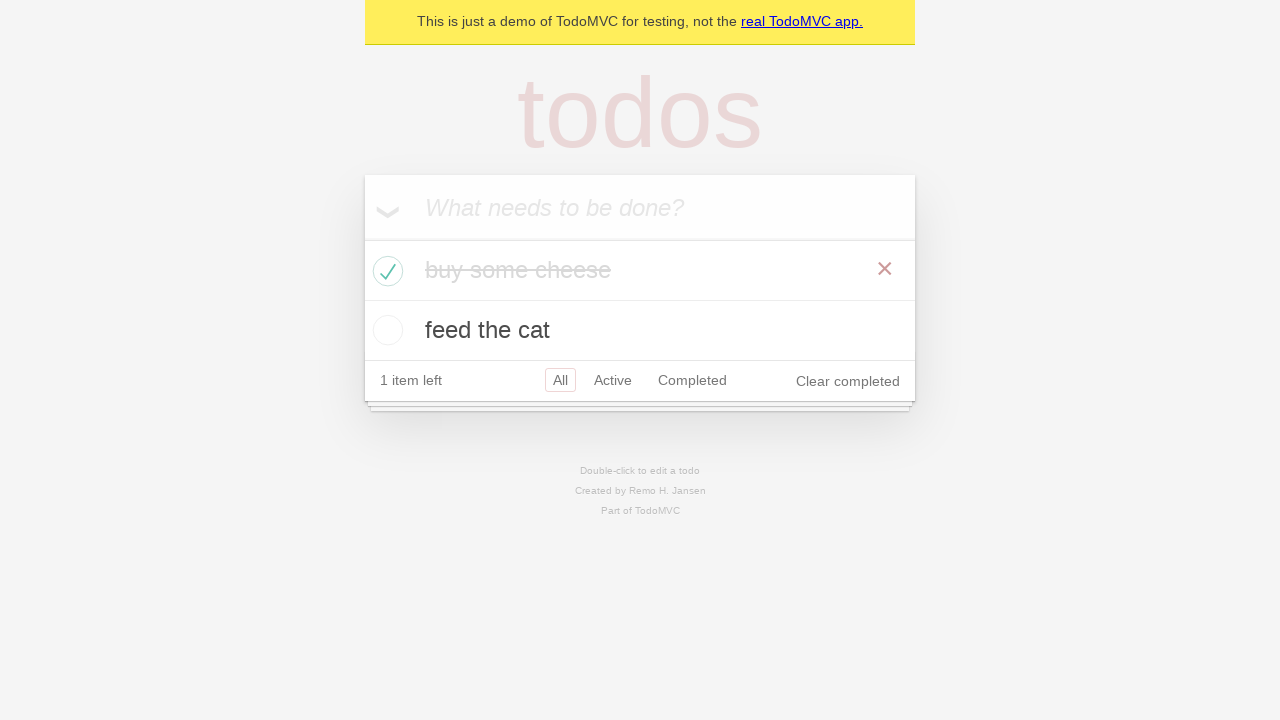